Tests data entry form by filling personal information fields including name, surname, DNI, and CUIL, then submitting the form

Starting URL: https://selenium-califano-vilches.web.app/cargaDeDatos

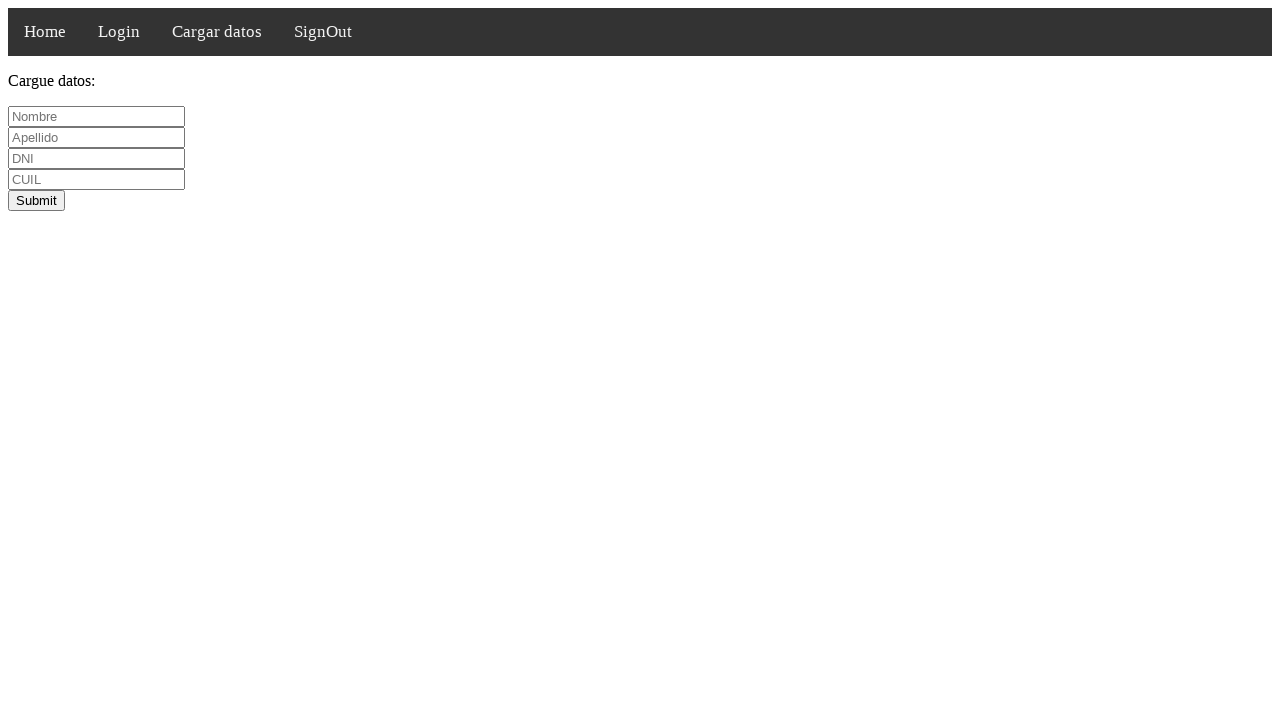

Filled name field with 'nicolas' on #nombre
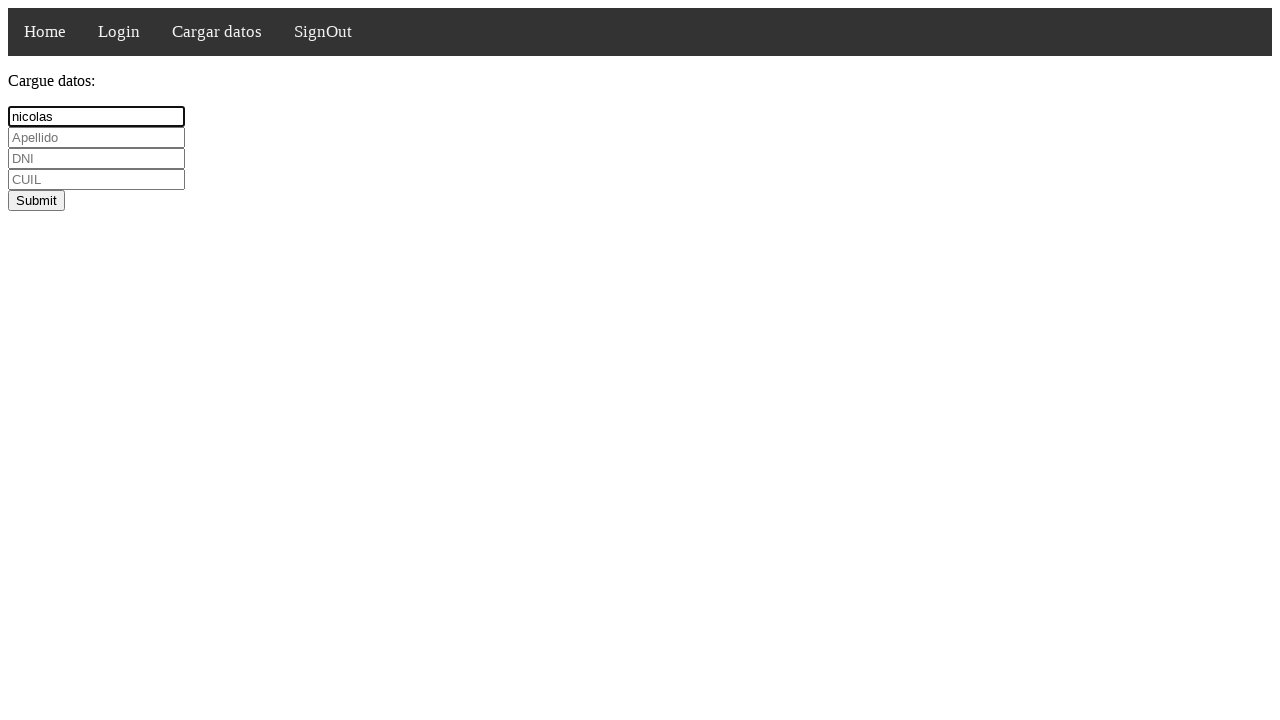

Filled surname field with 'pruscino' on #apellido
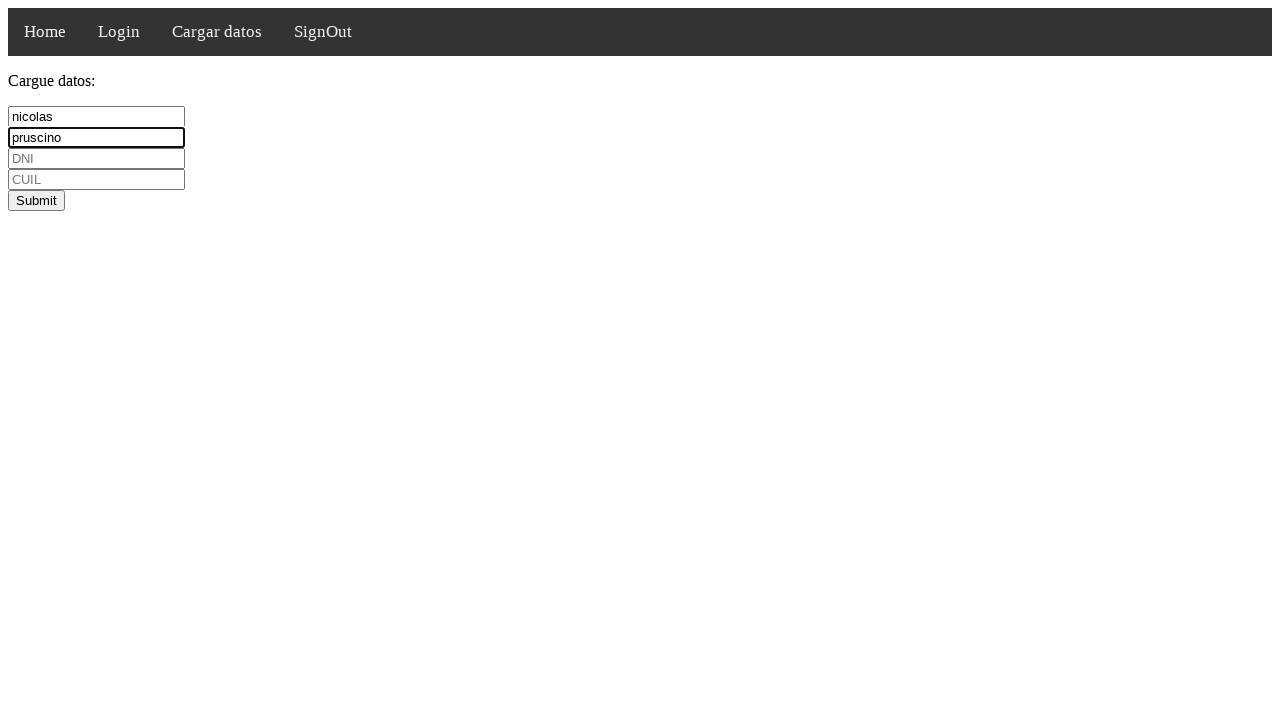

Filled DNI field with '32318526' on #dni
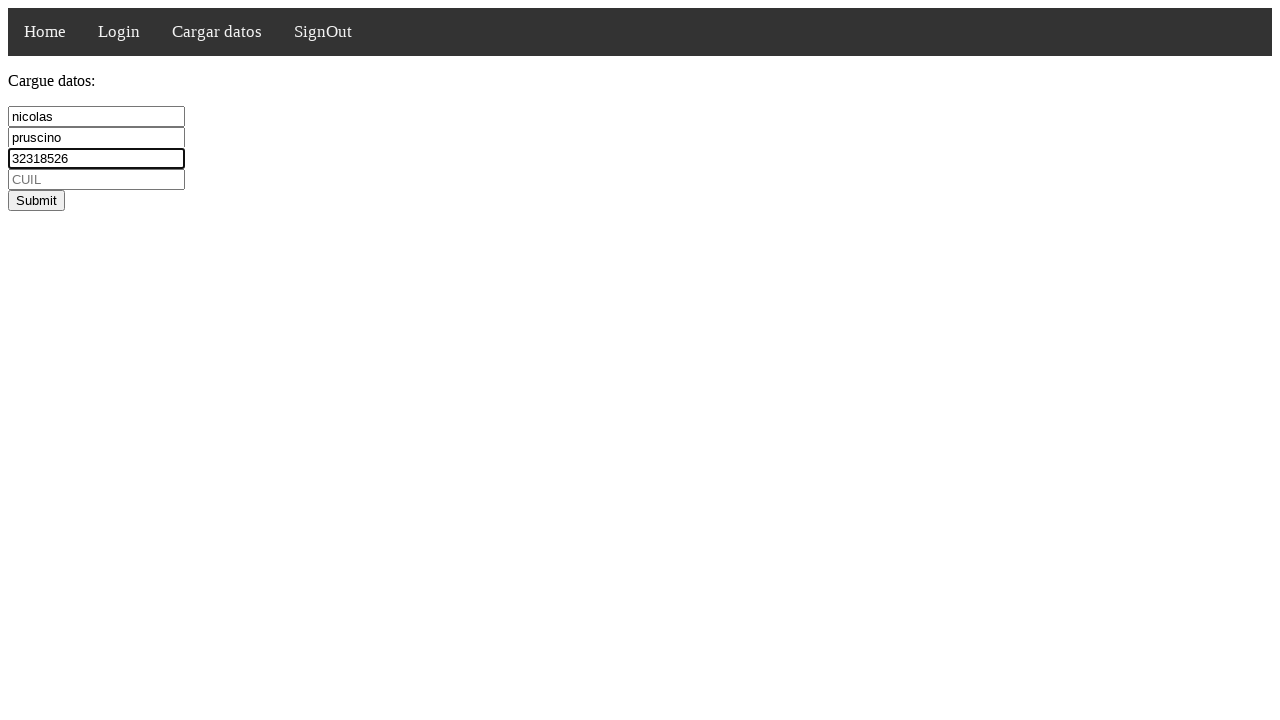

Filled CUIL field with '20-32318526-4' on #cuil
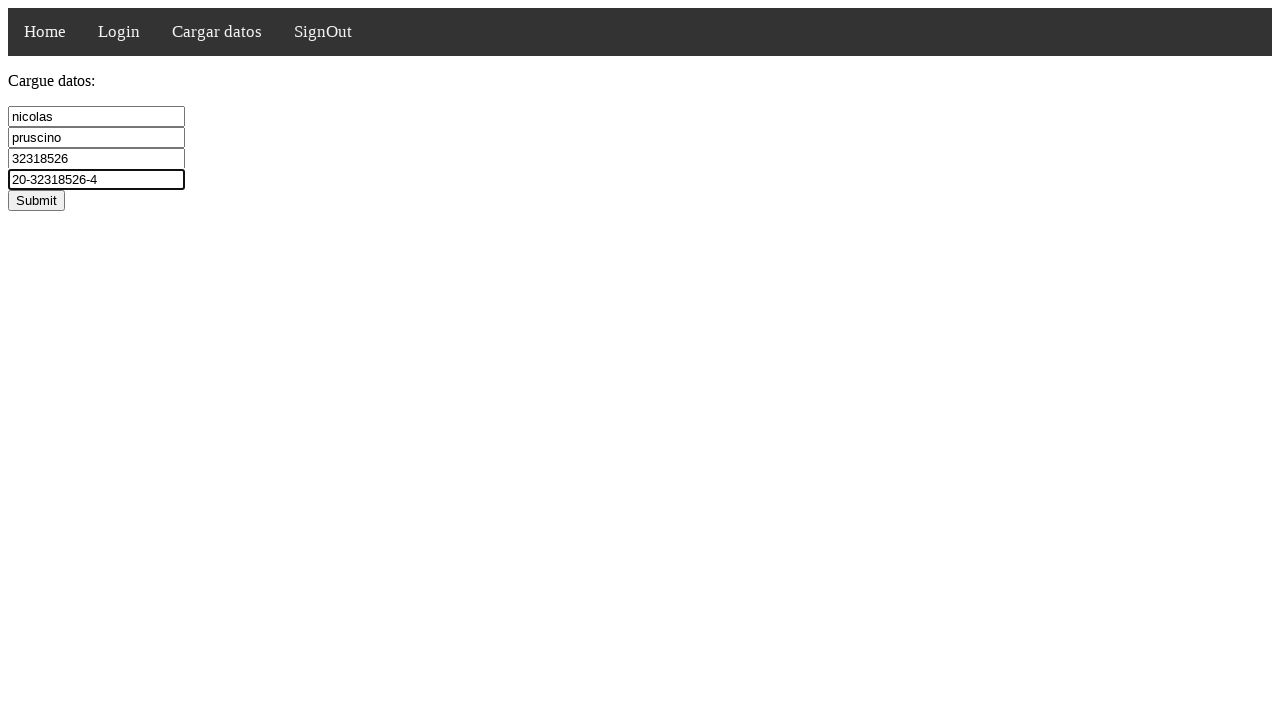

Submitted the form by clicking submit button at (36, 200) on #submit_button
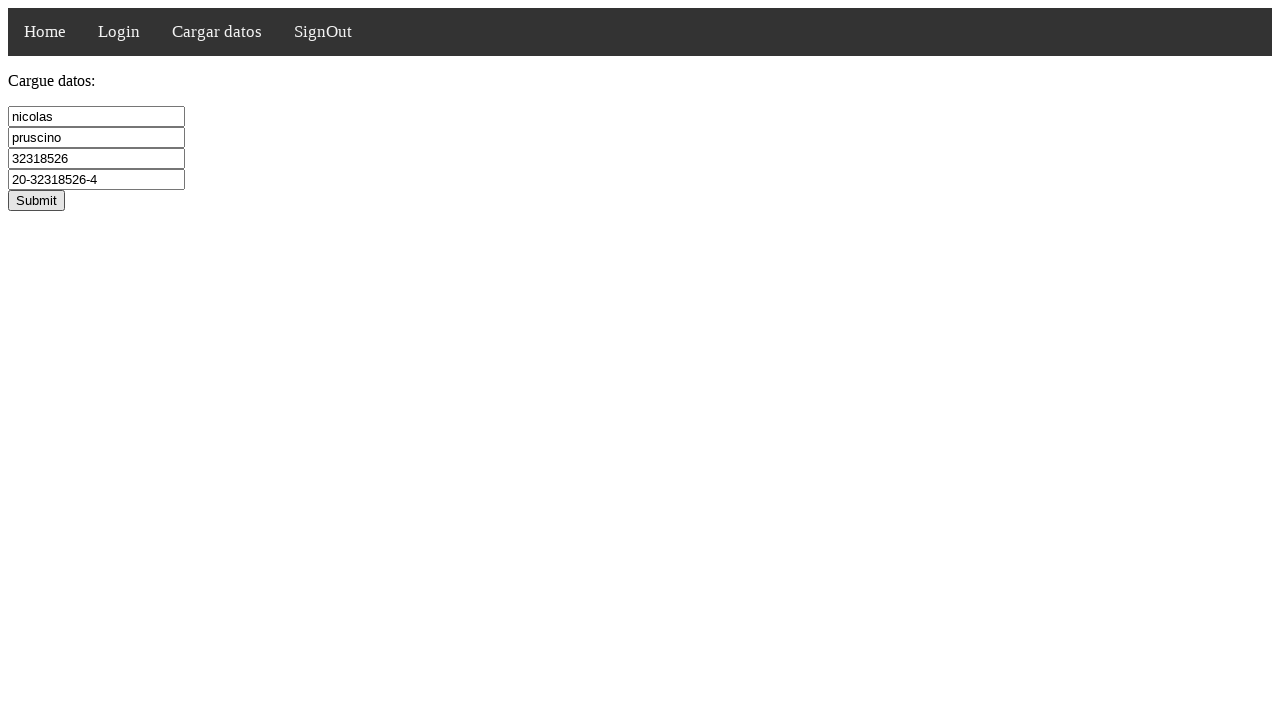

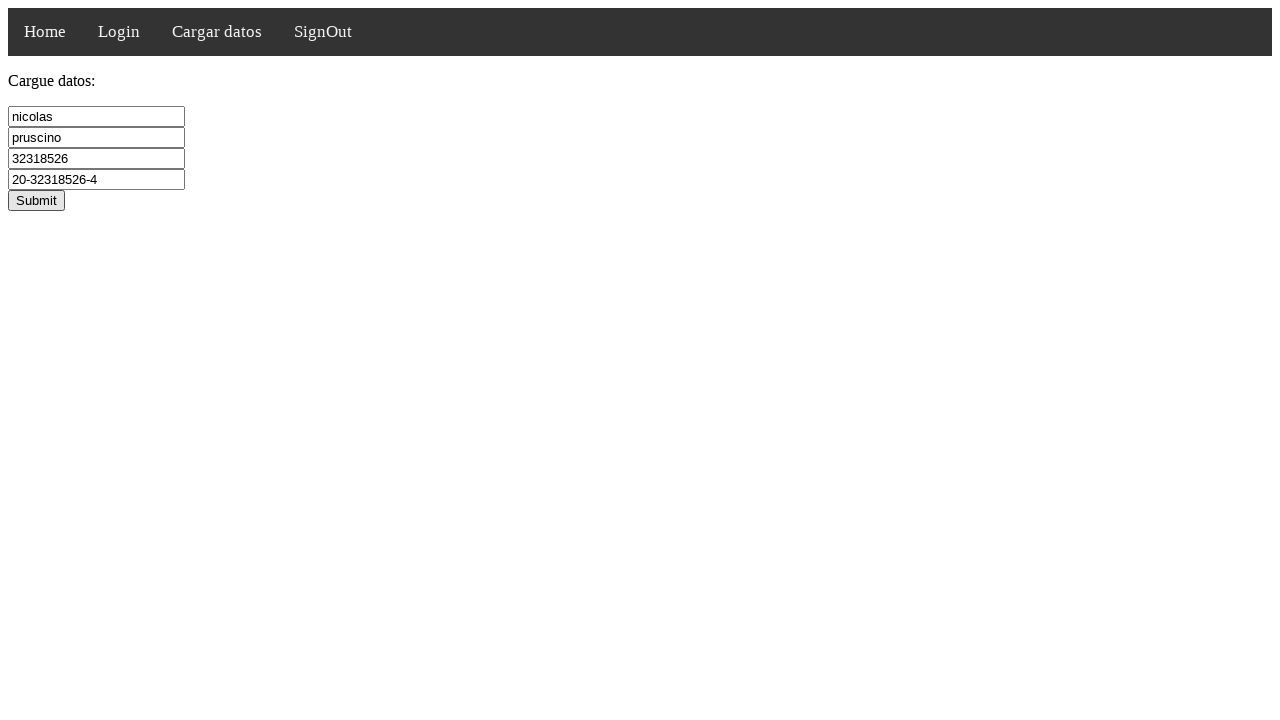